Tests handling of JavaScript confirmation alerts by clicking a button to trigger an alert, accepting the alert, and verifying the result message is displayed correctly.

Starting URL: http://the-internet.herokuapp.com/javascript_alerts

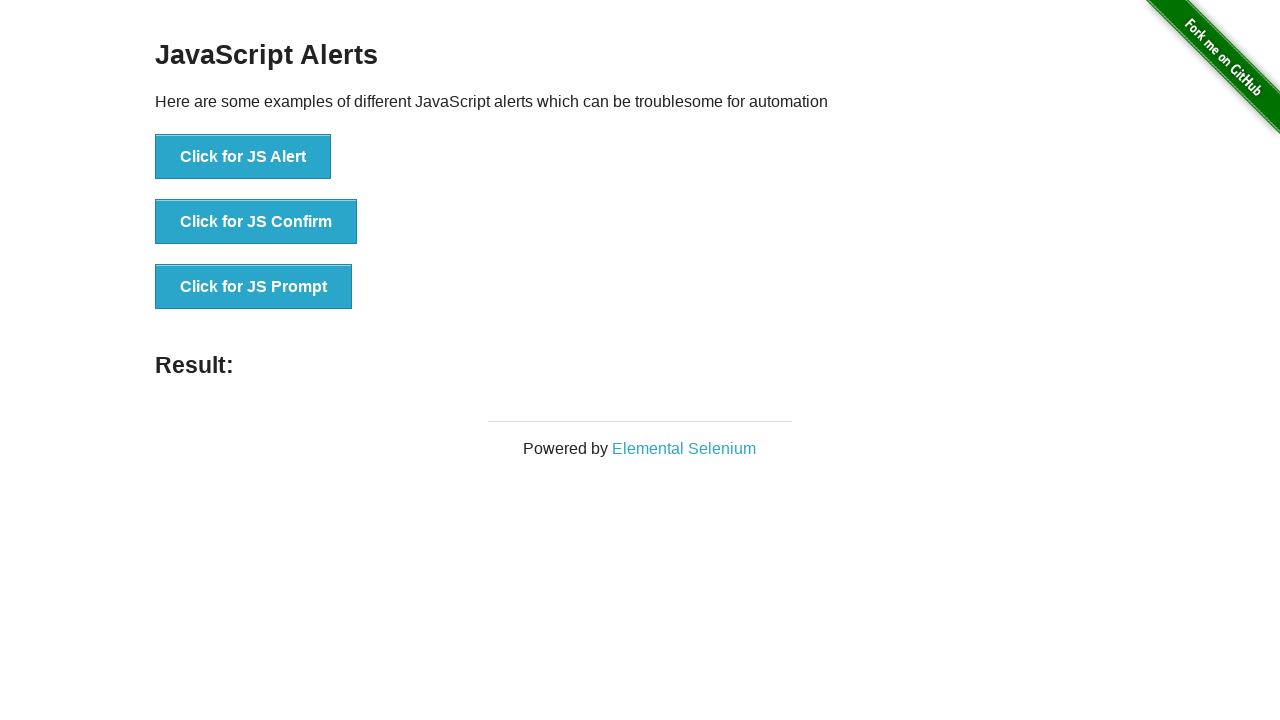

Set up dialog handler to accept JavaScript alert
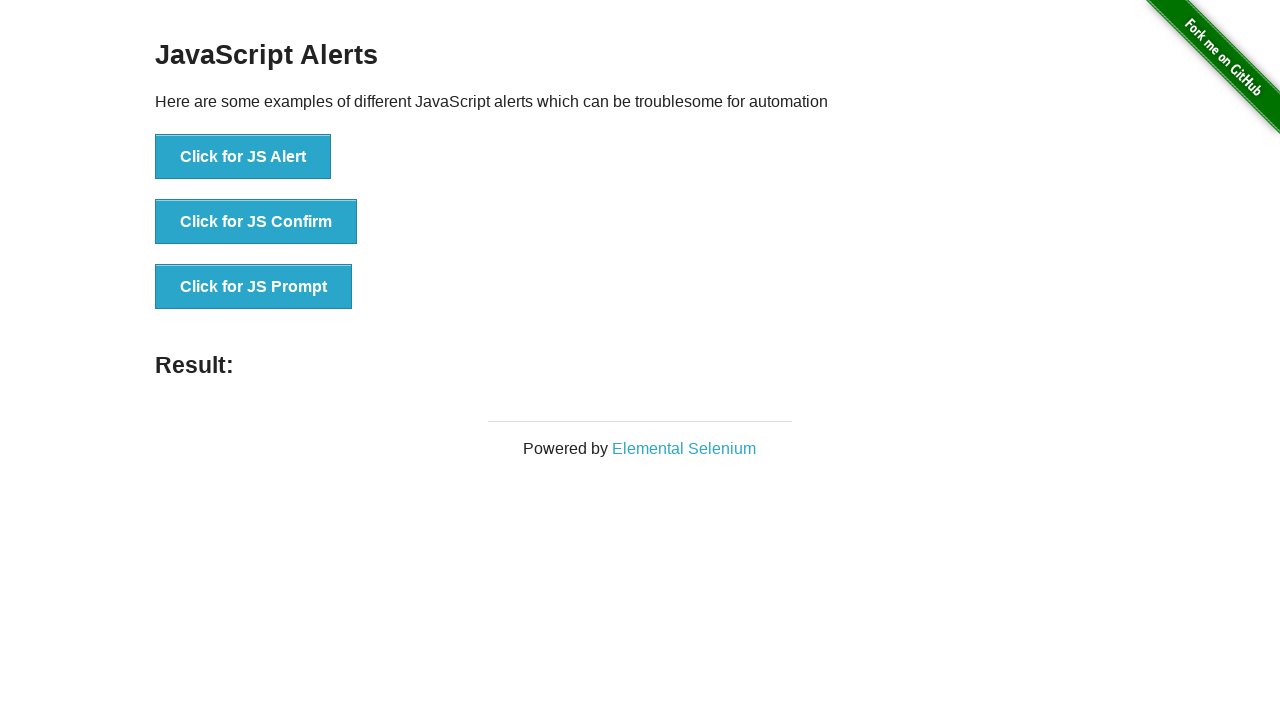

Clicked the second button to trigger confirmation alert at (256, 222) on button >> nth=1
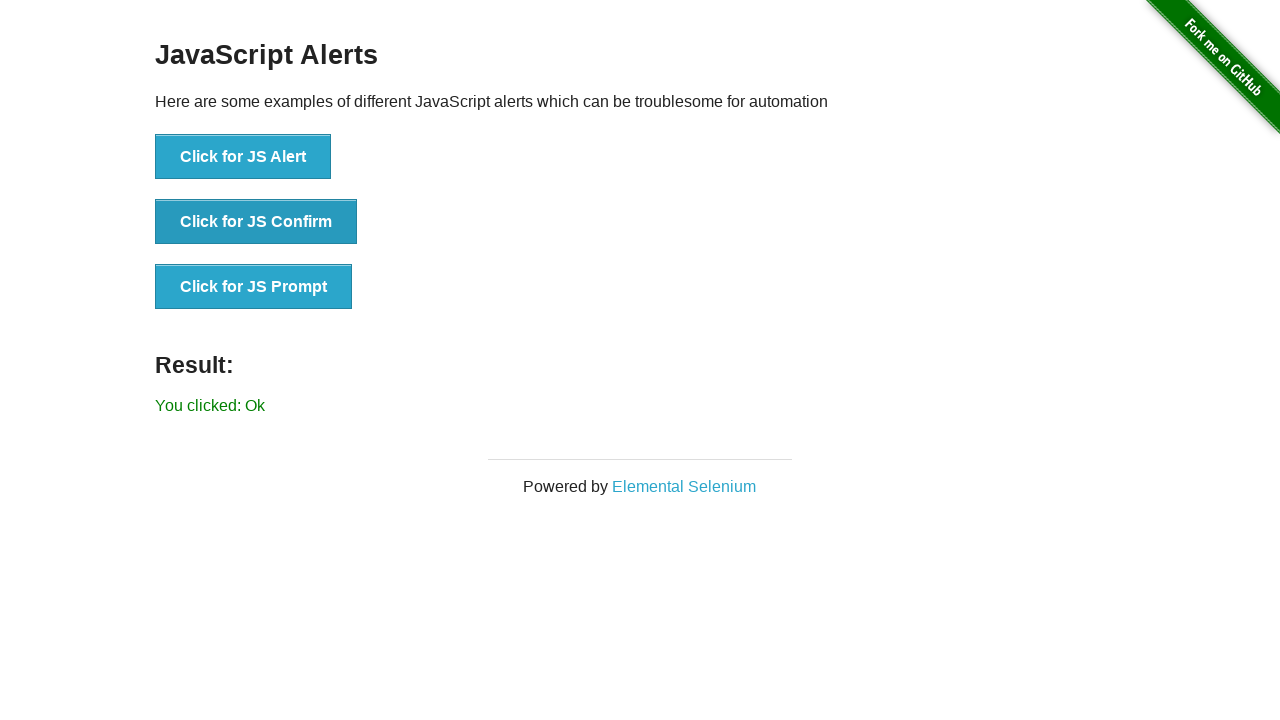

Result message element loaded
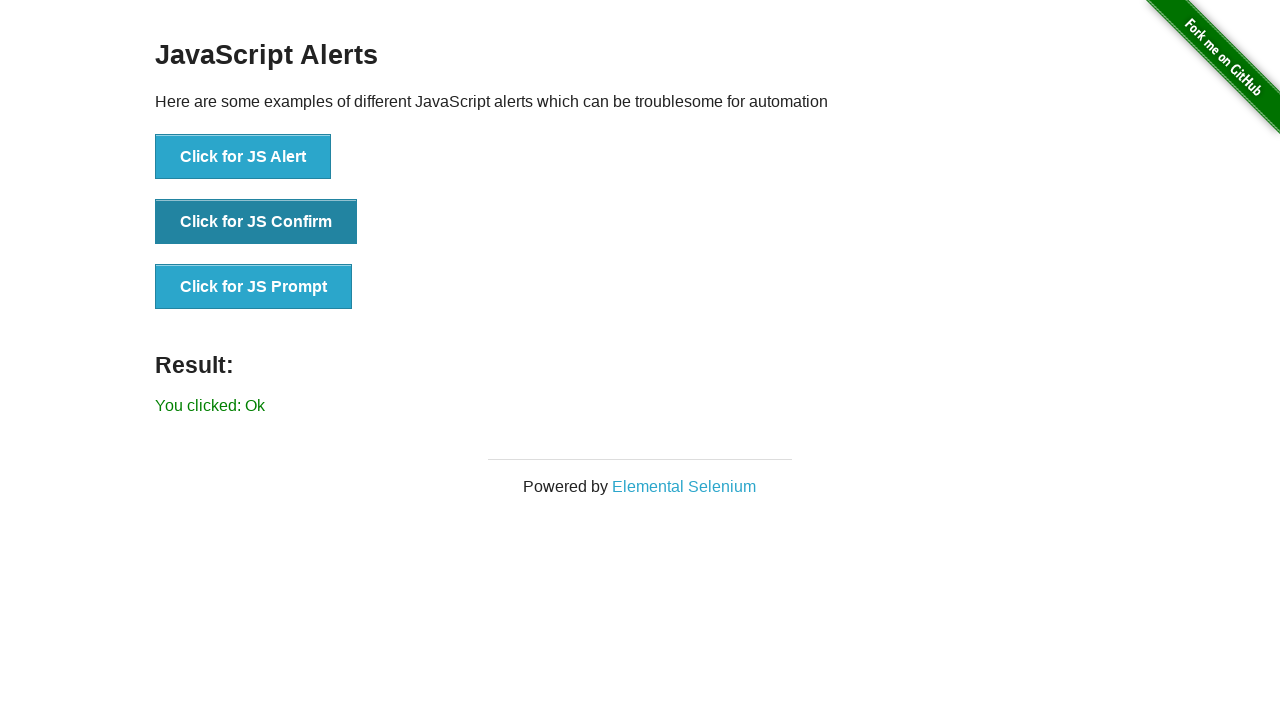

Retrieved result message text
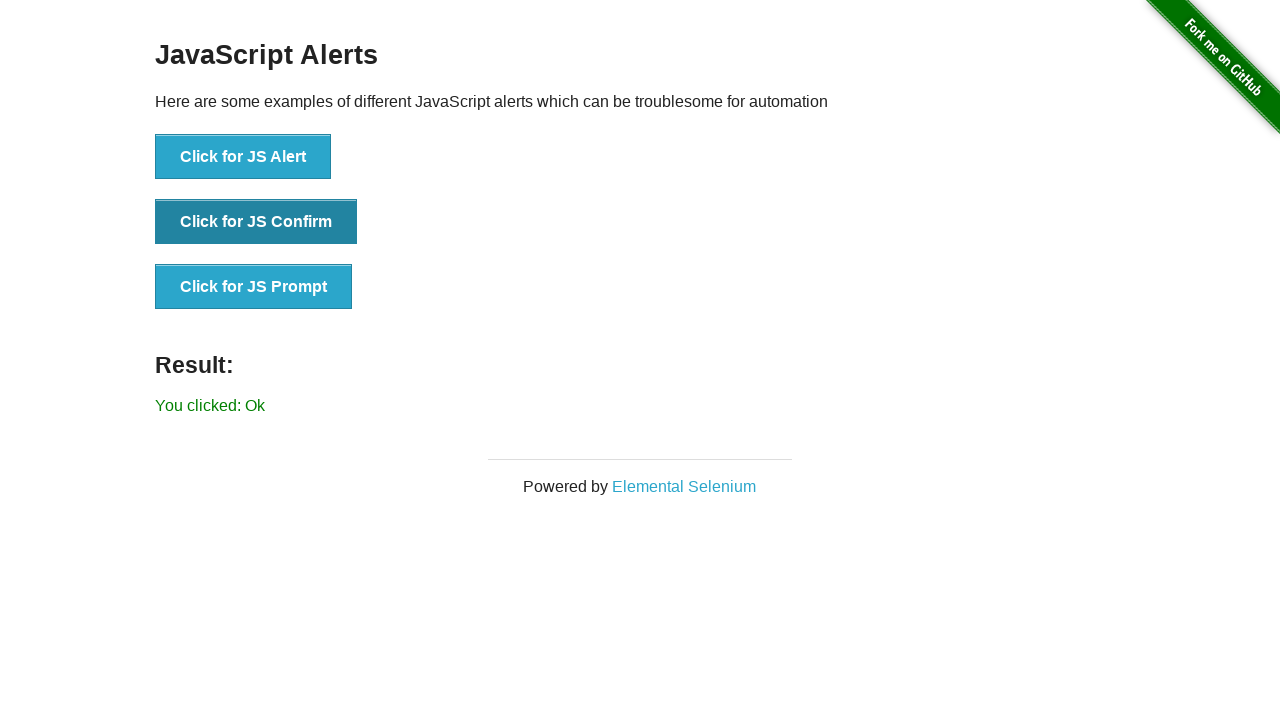

Verified result message displays 'You clicked: Ok'
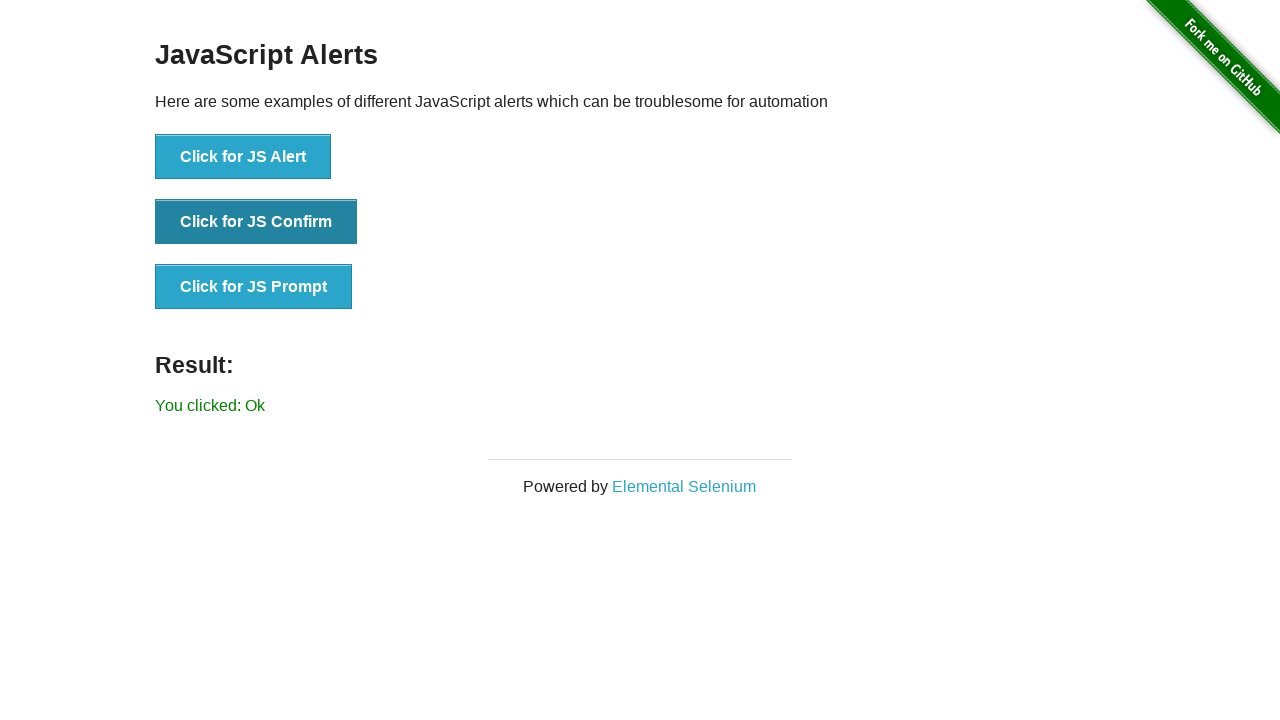

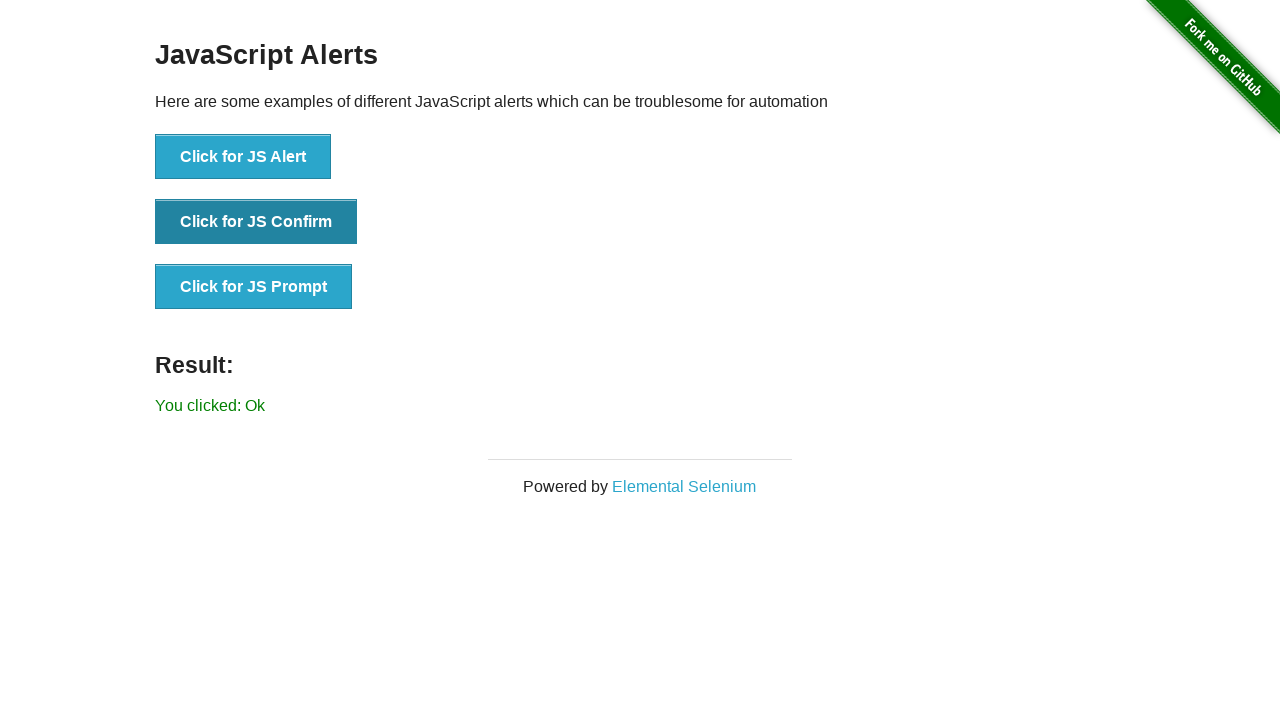